Tests the Ngee Ann Polytechnic website by verifying the page loads correctly, checking for expected content like "courses", and confirming the presence of links and images on the page.

Starting URL: https://www.np.edu.sg

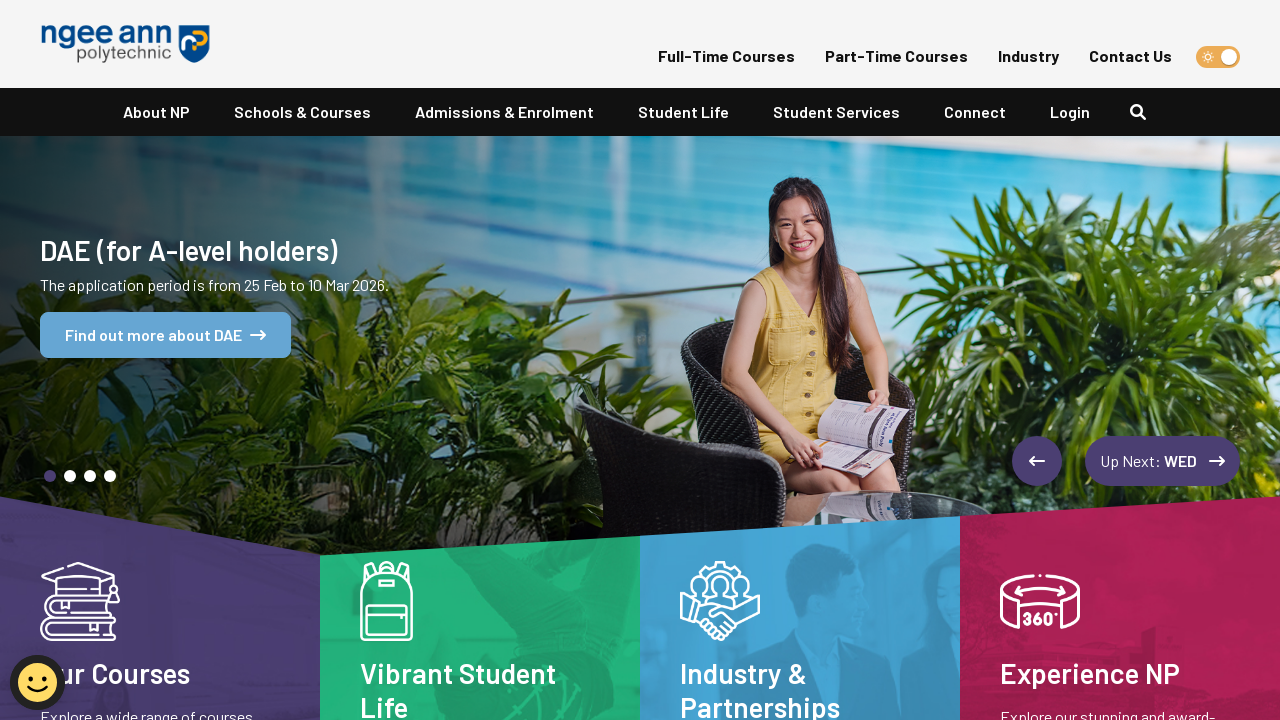

Waited for page to reach networkidle state
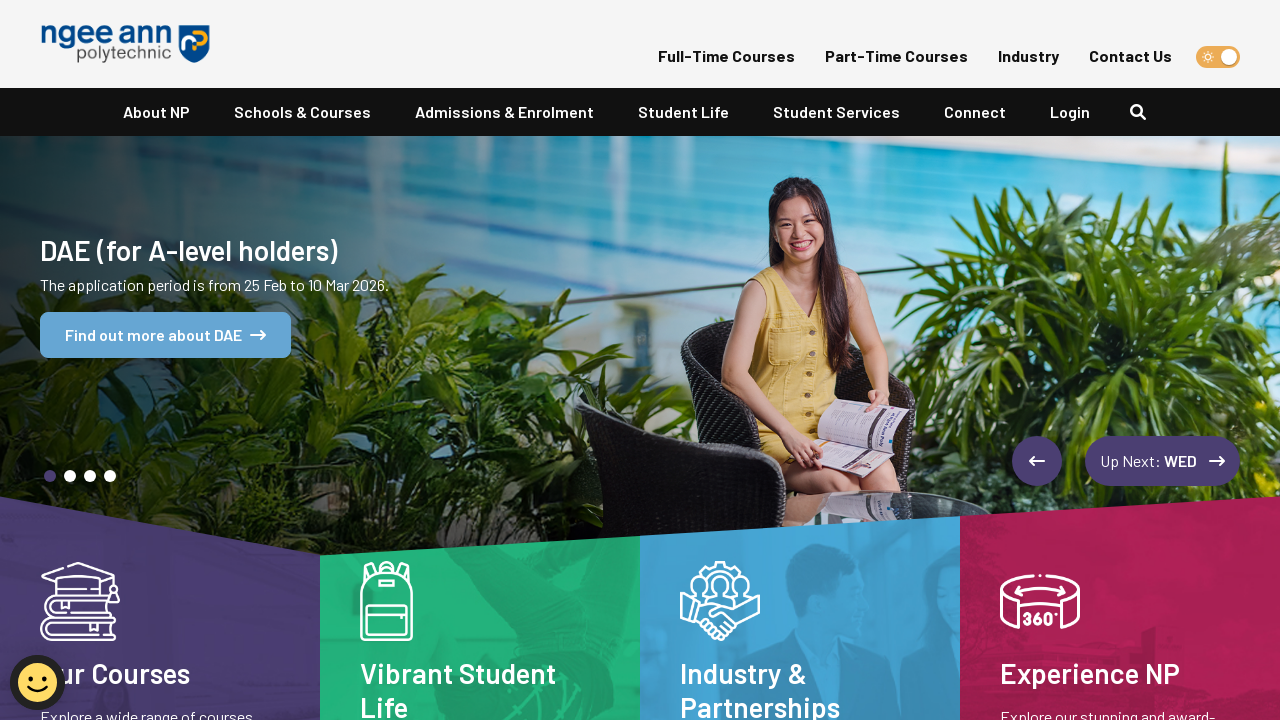

Retrieved page title: Ngee Ann Polytechnic (NP)
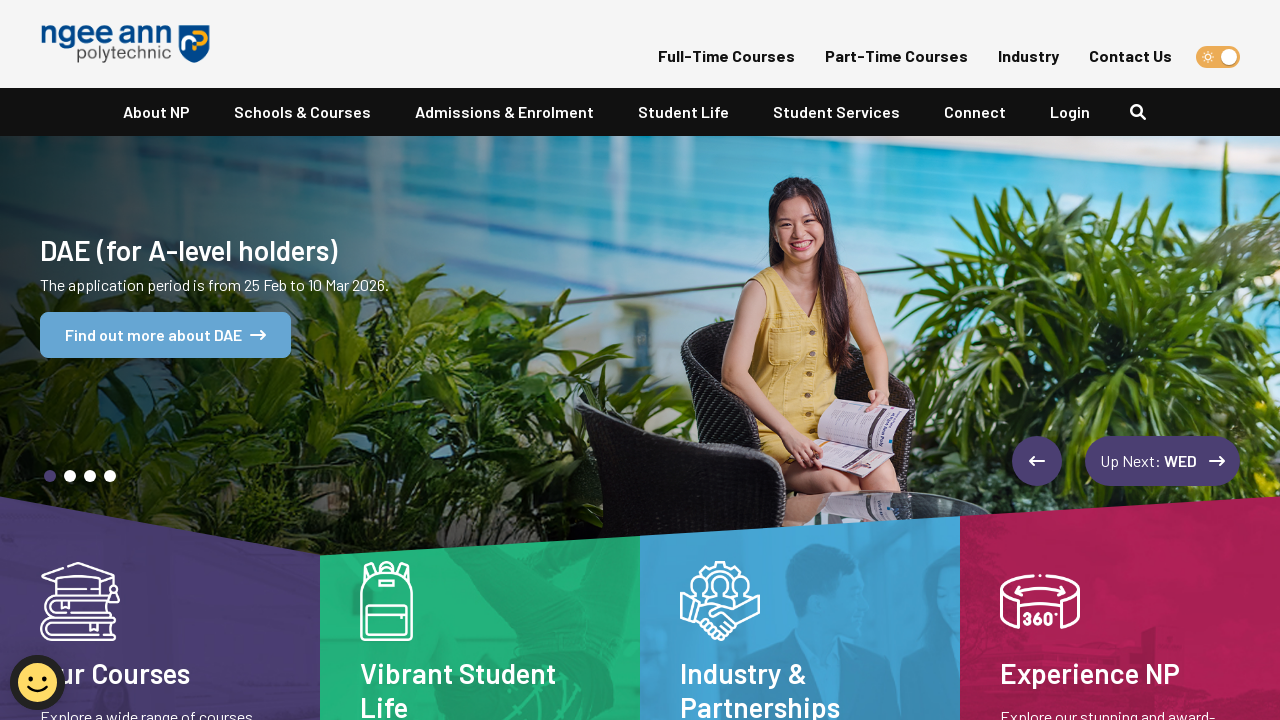

Verified page title contains 'Ngee Ann' or 'NP'
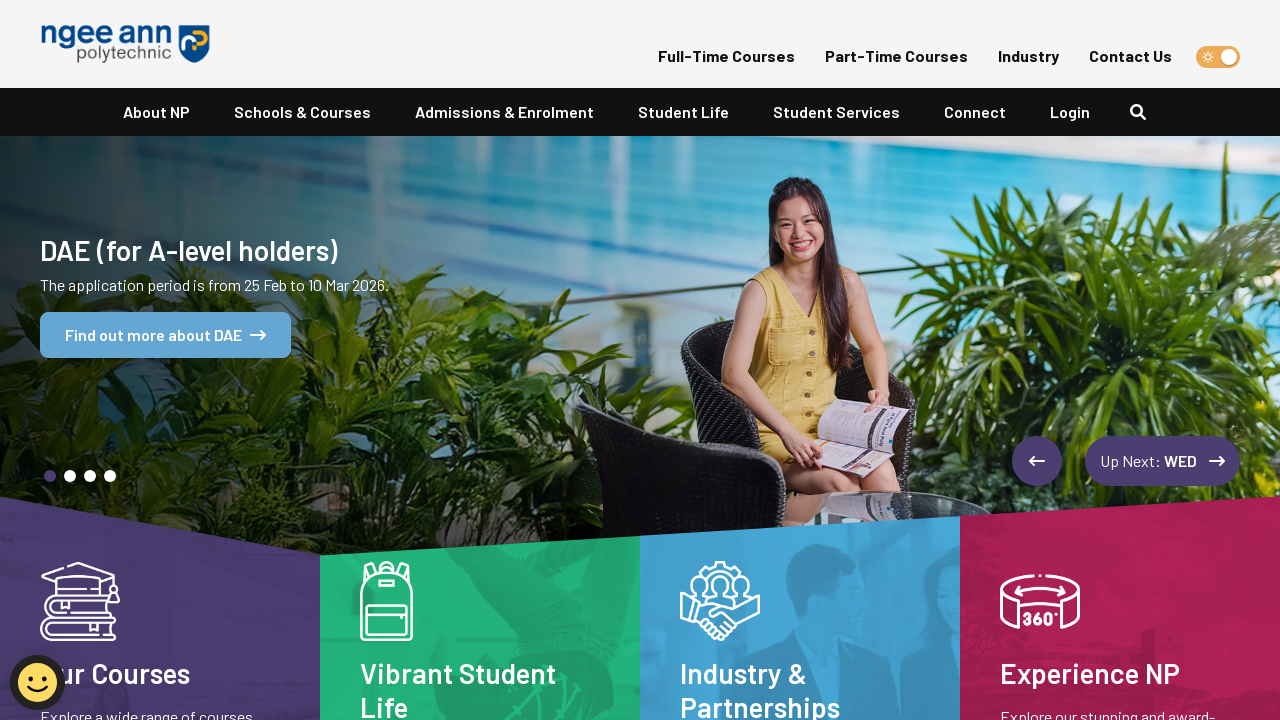

Retrieved page content
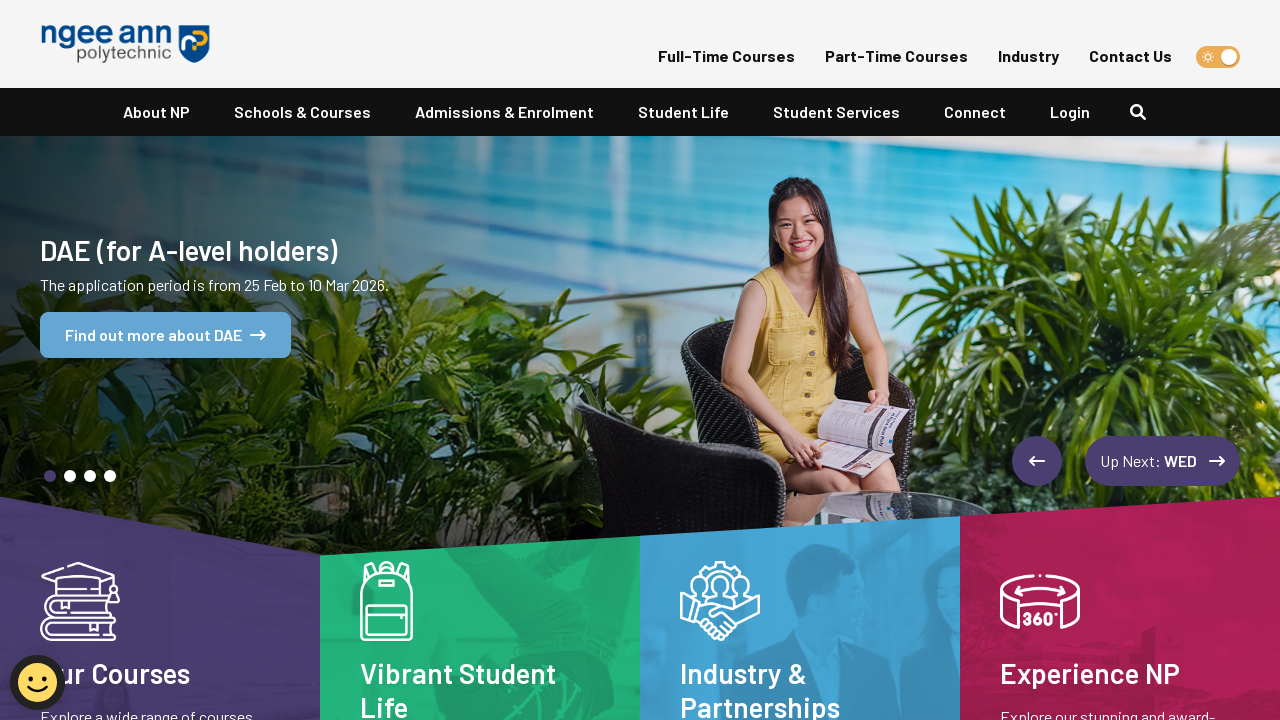

Verified page content length is greater than 1000 characters (actual: 86955)
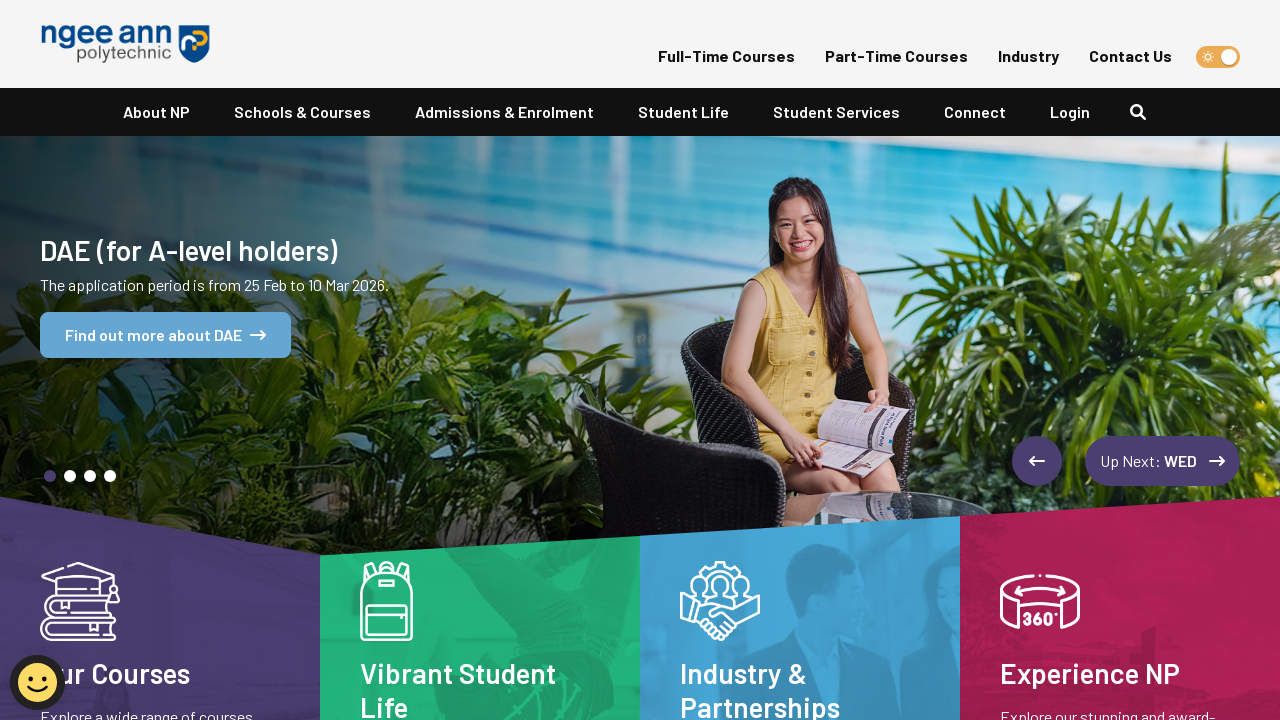

Verified 'course' text exists on the page
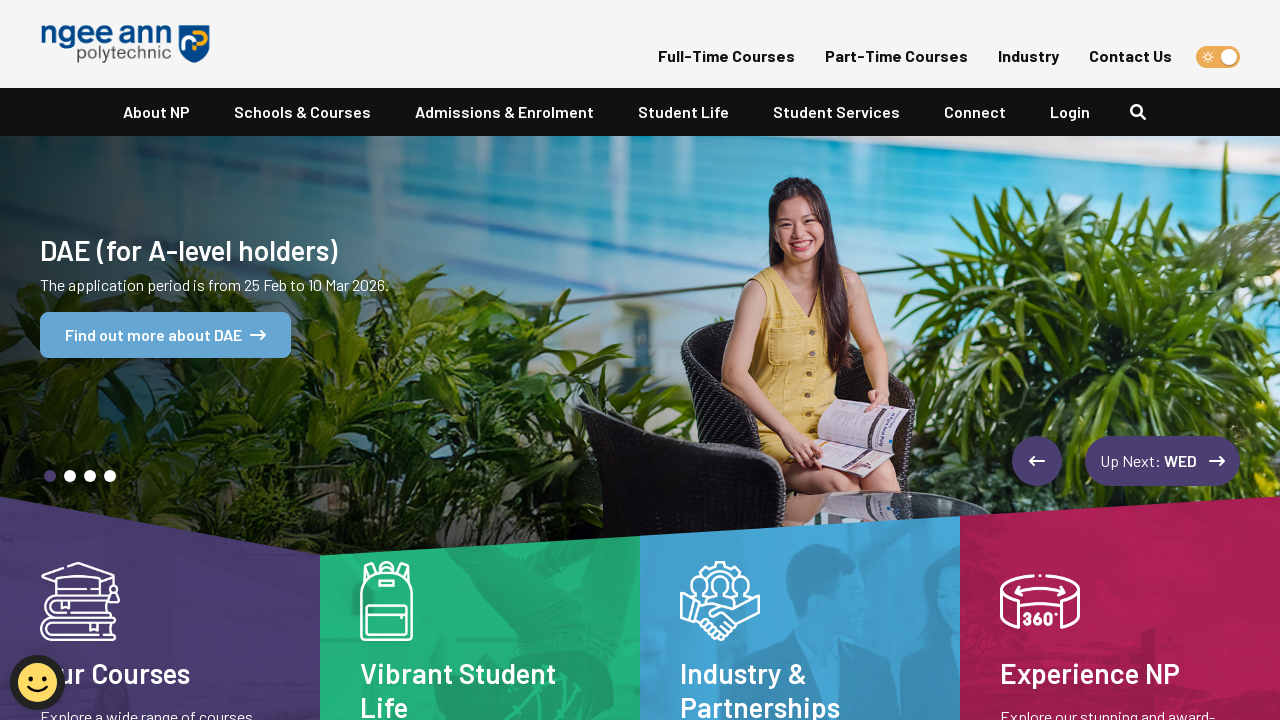

Retrieved all links from page (found 215 links)
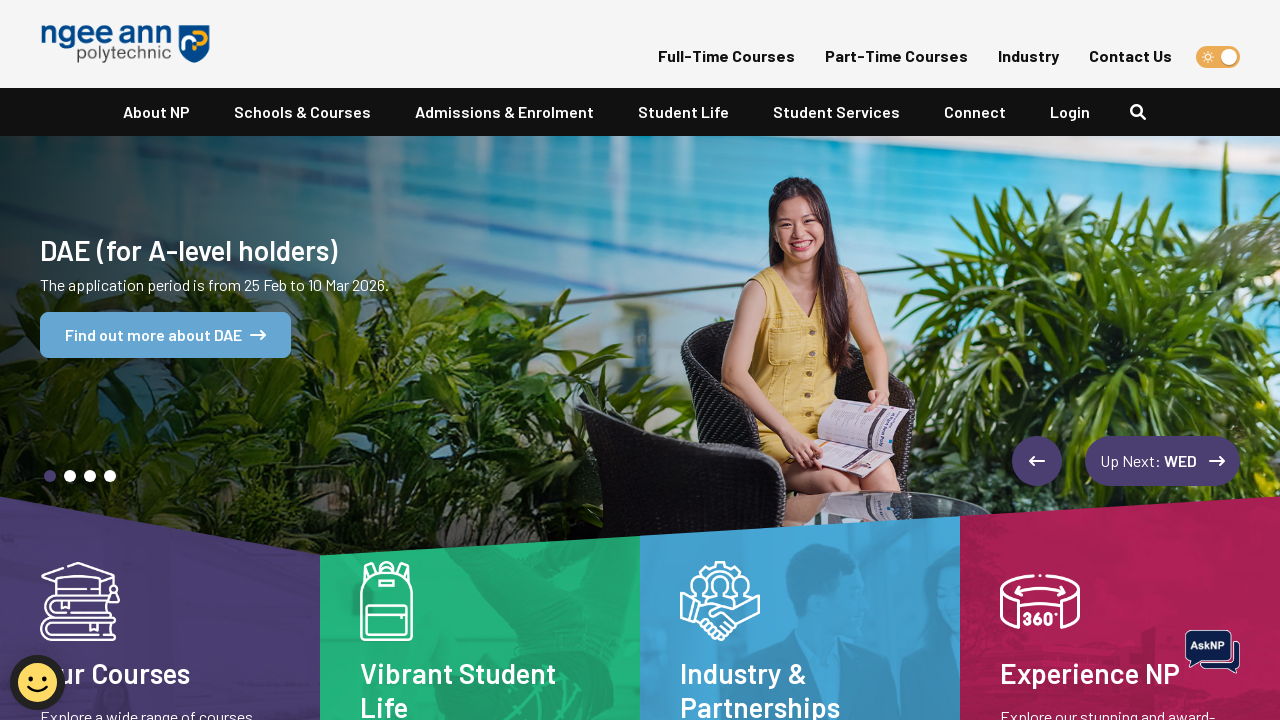

Verified page contains more than 10 links
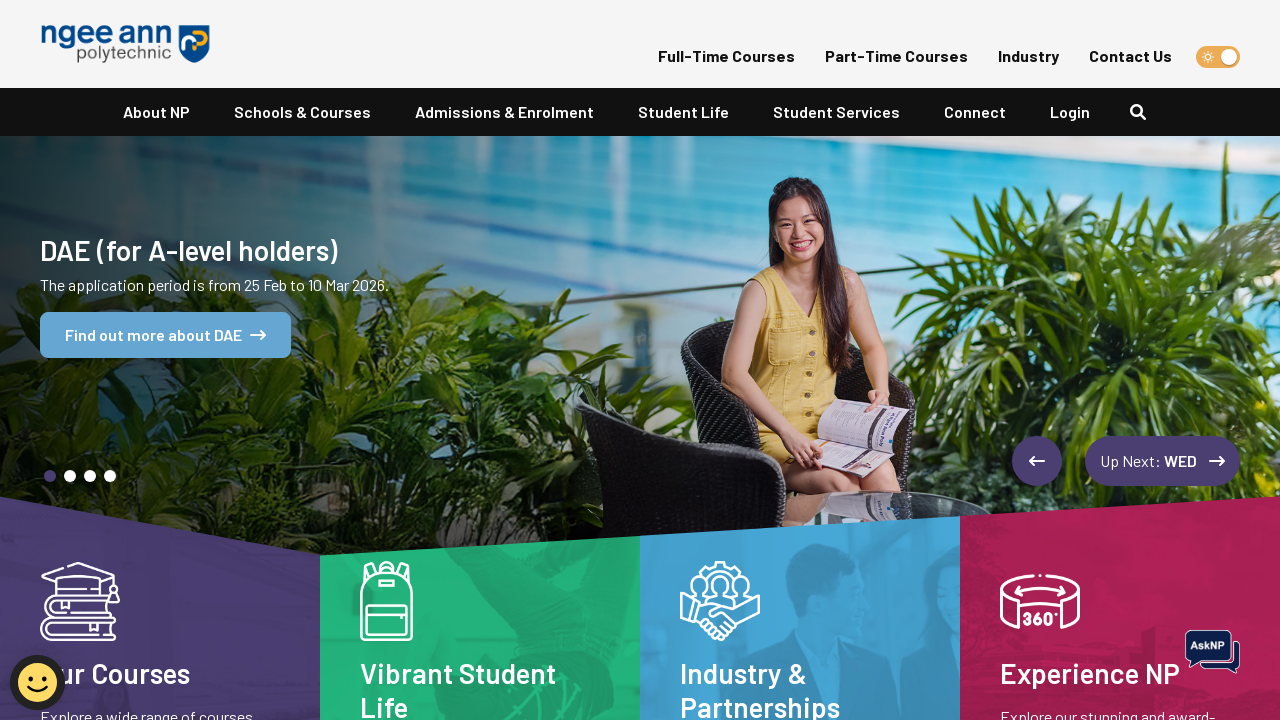

Retrieved all images from page (found 44 images)
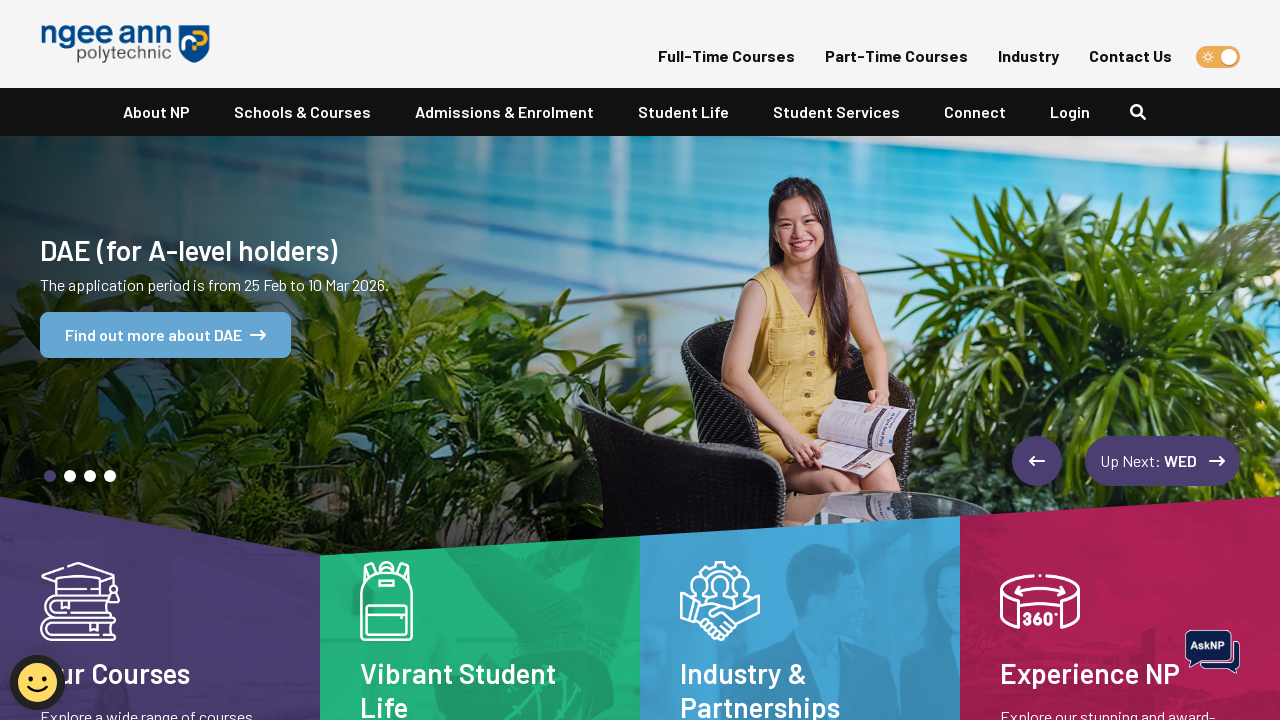

Verified page contains at least one image
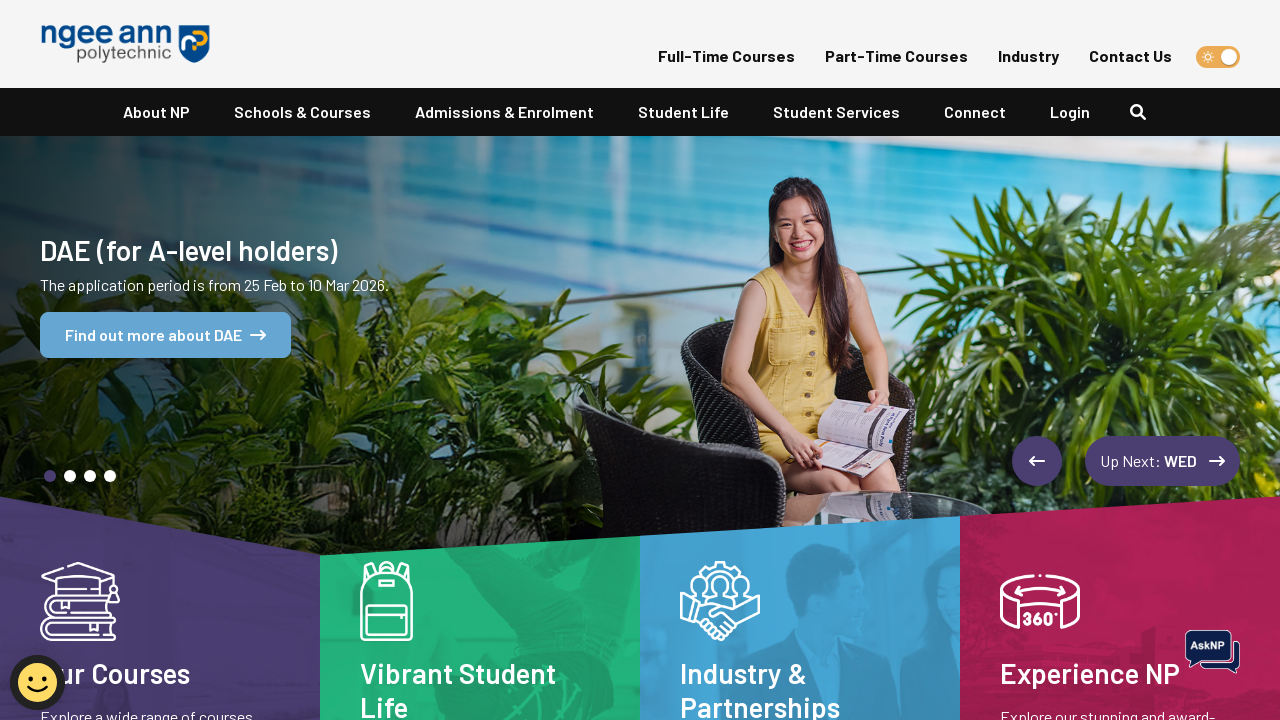

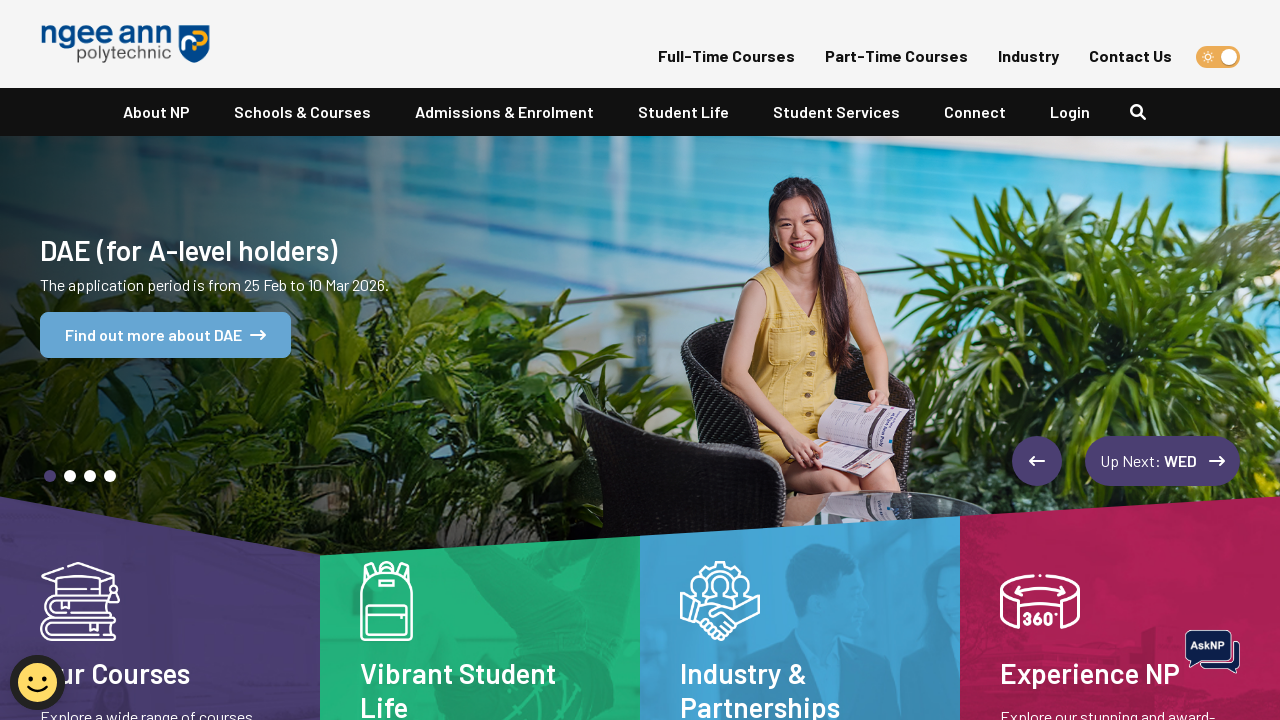